Tests the first alert button by clicking it and verifying the alert text appears

Starting URL: https://demoqa.com/alerts

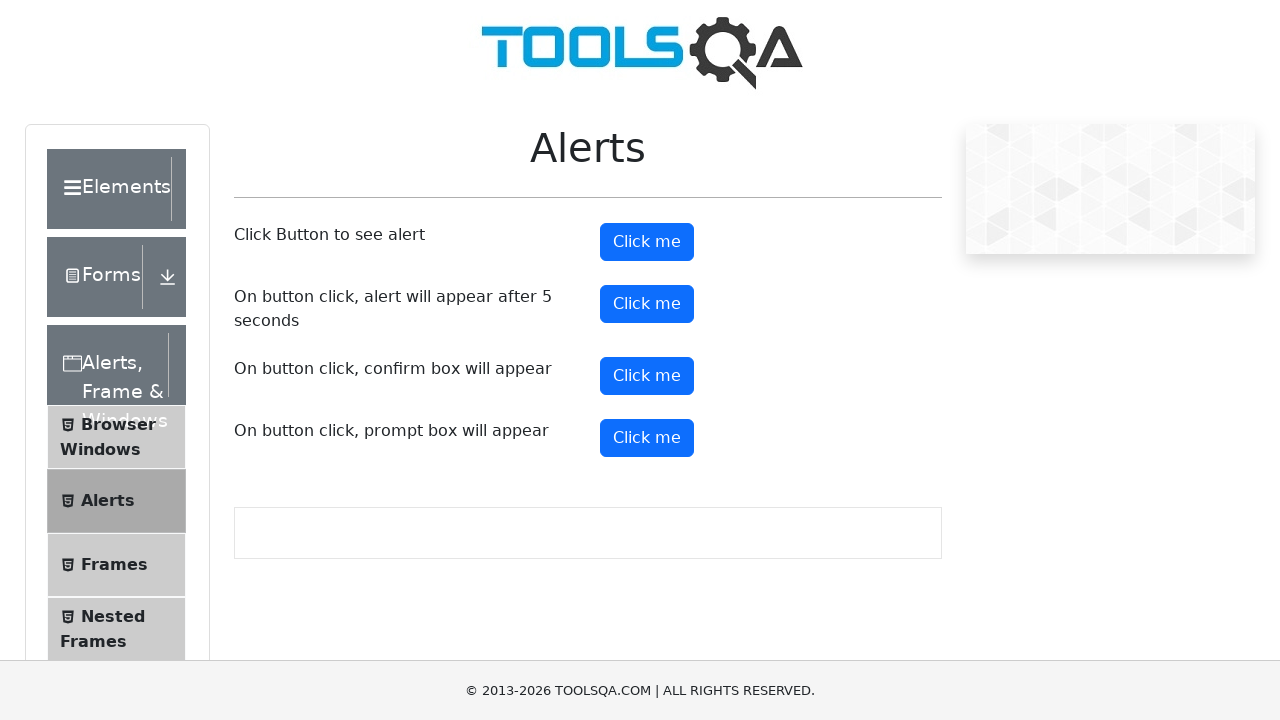

Set up dialog handler to capture and accept alerts
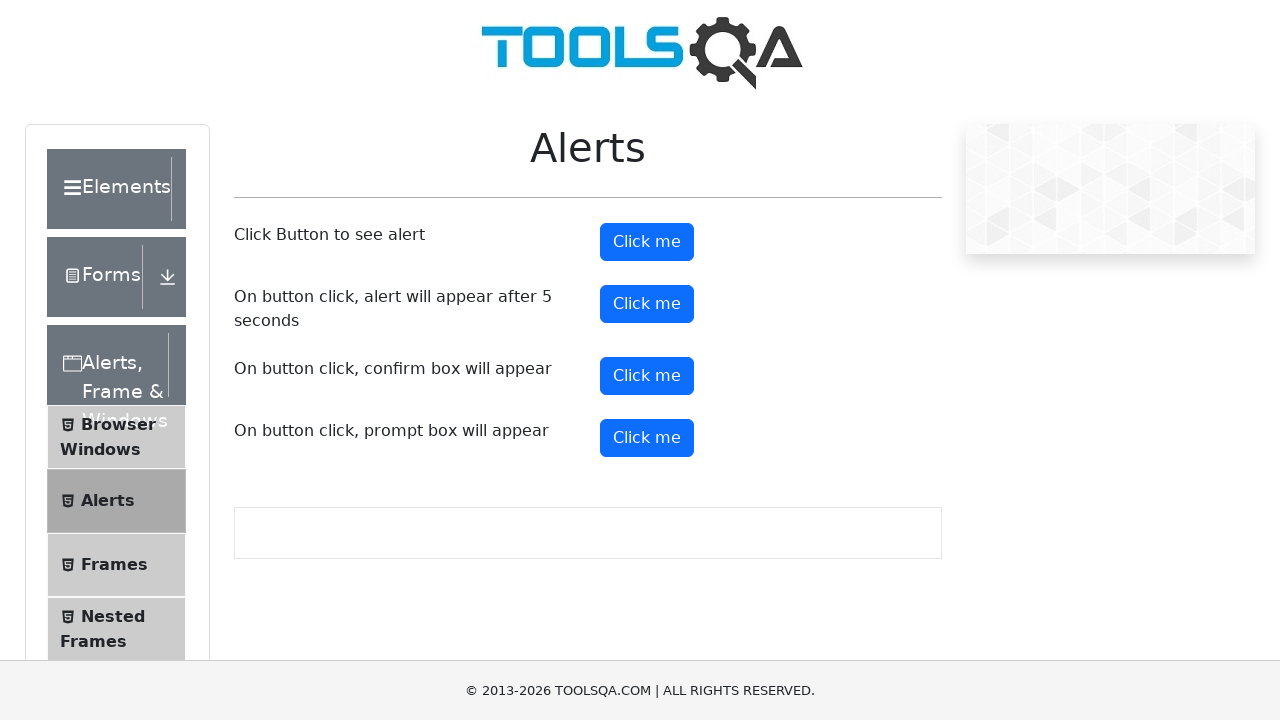

Clicked the first alert button at (647, 242) on #alertButton
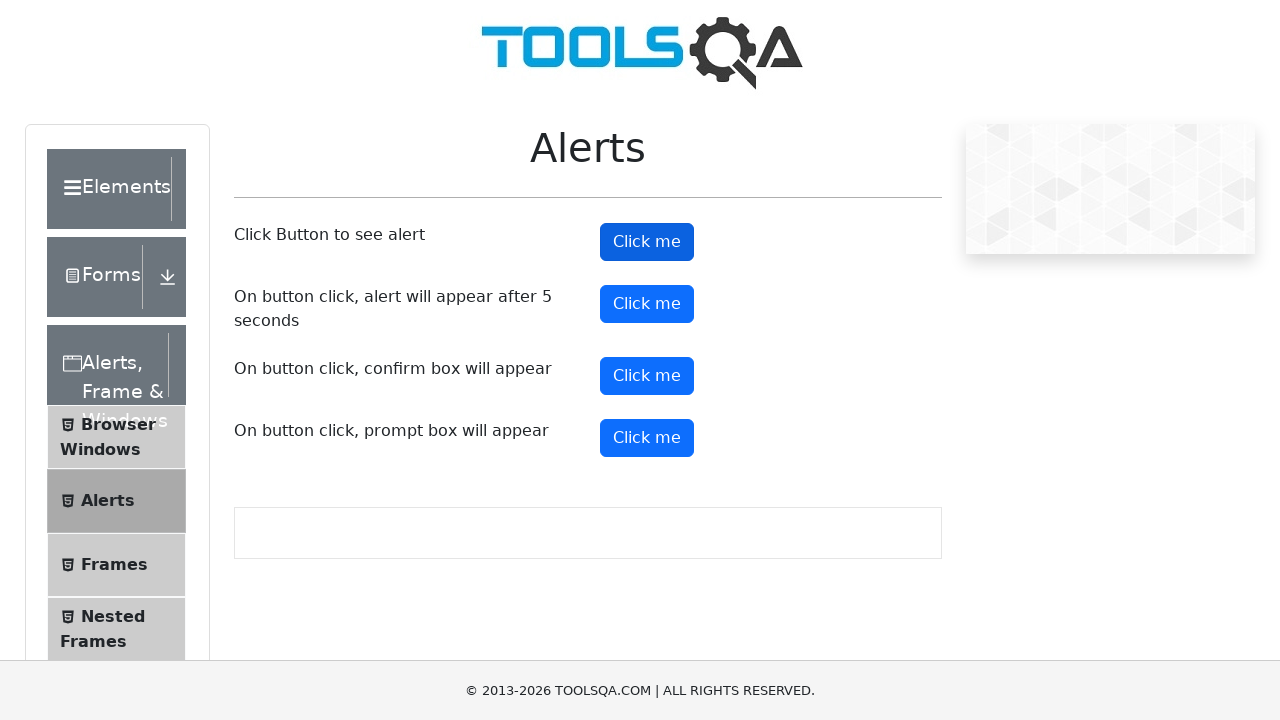

Waited for alert dialog to be processed
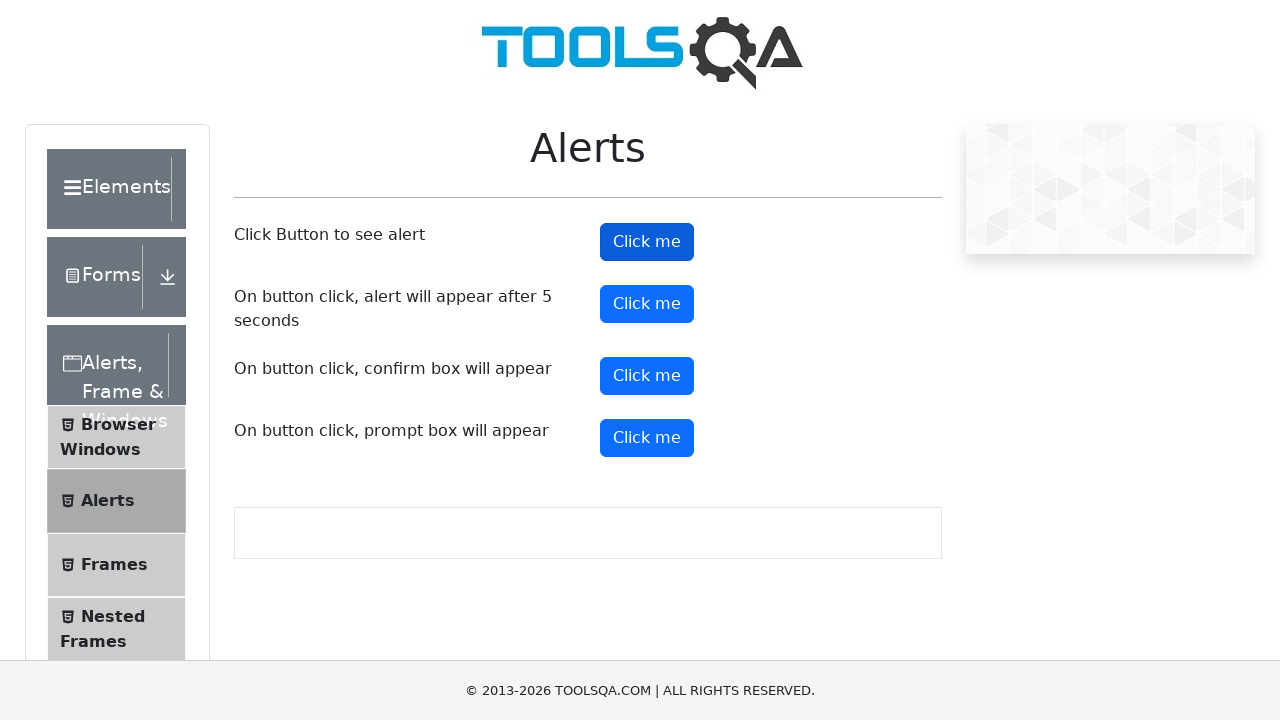

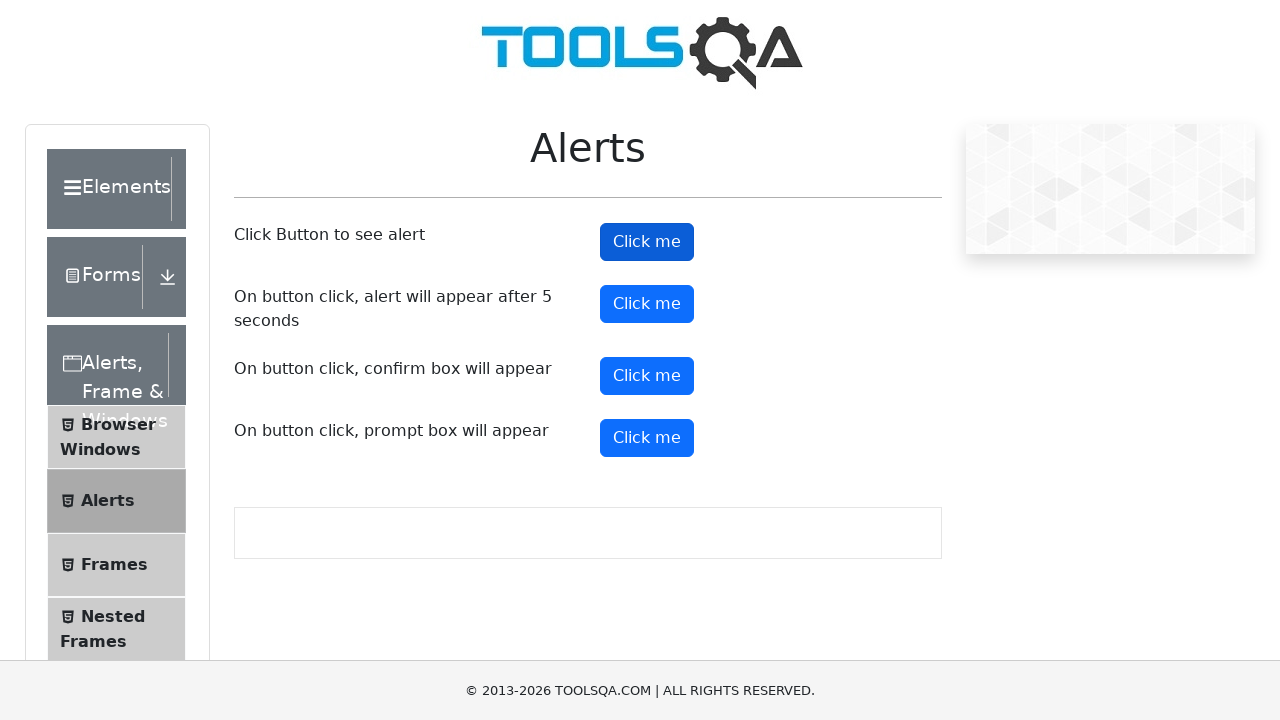